Tests opting out of A/B tests by adding an opt-out cookie after visiting the page, then refreshing to verify the page shows "No A/B Test" instead of the A/B test variant.

Starting URL: http://the-internet.herokuapp.com/abtest

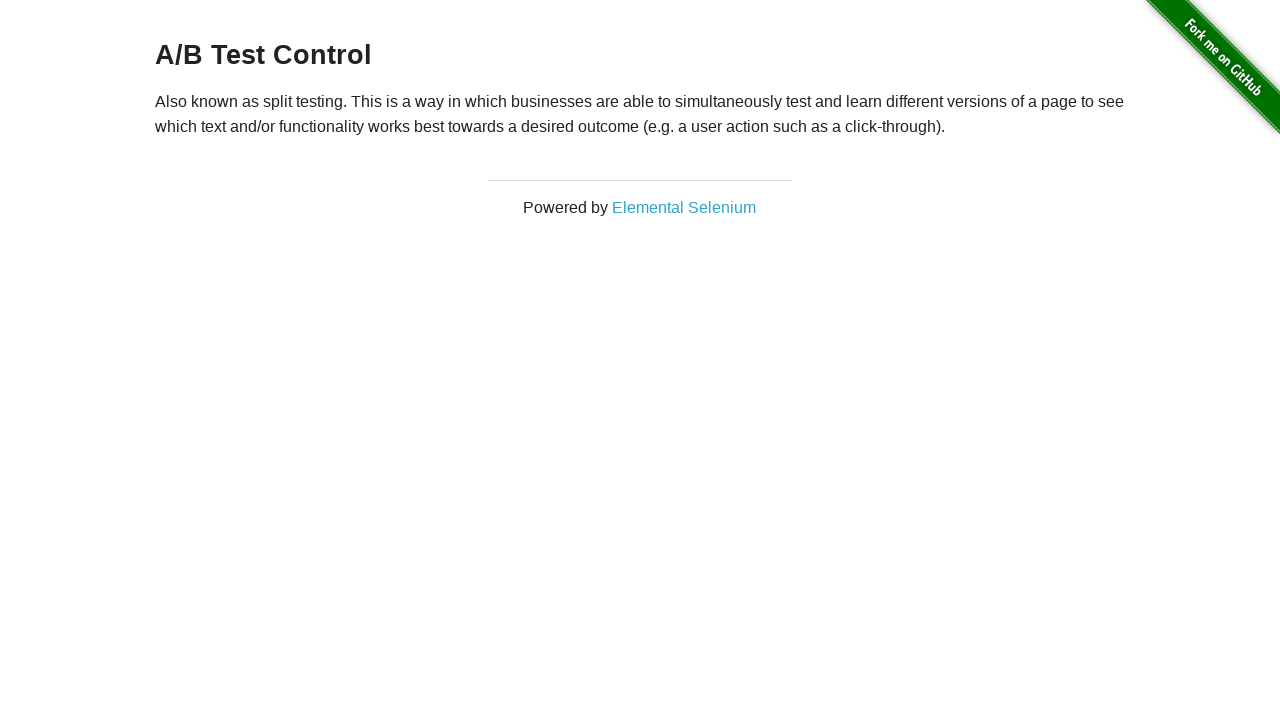

Retrieved heading text to verify initial A/B test group
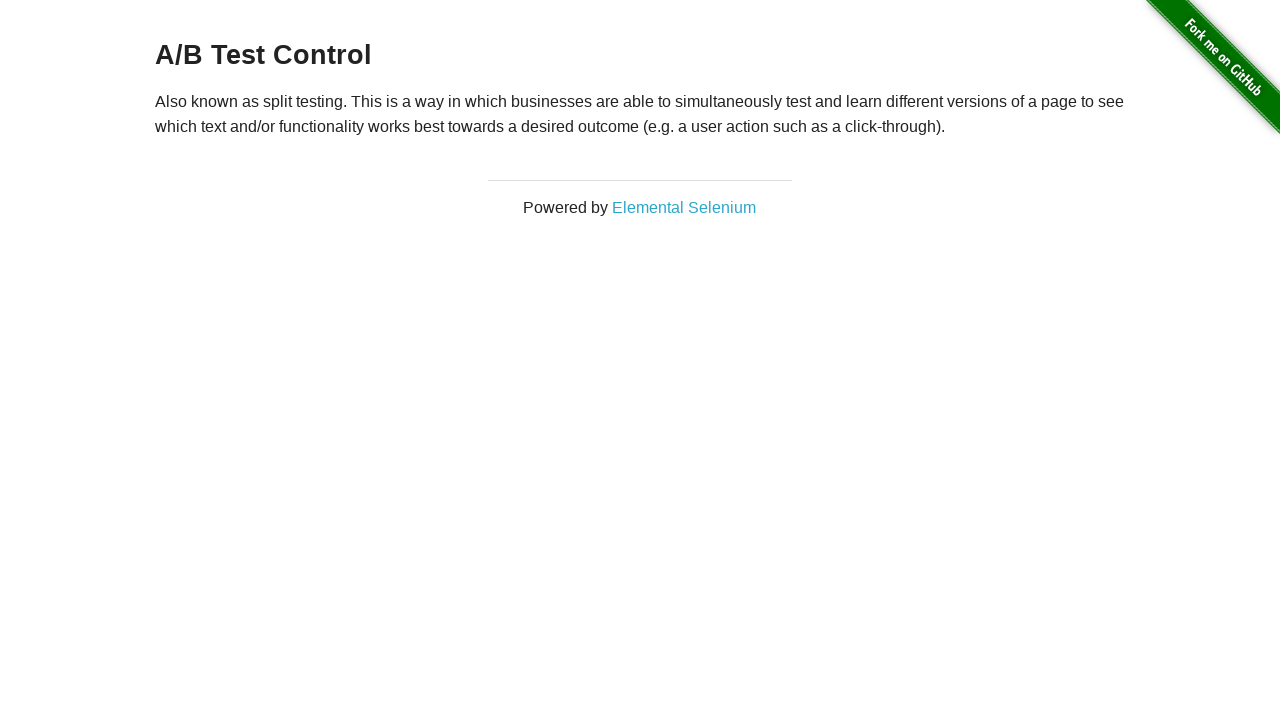

Verified page displays A/B Test variant
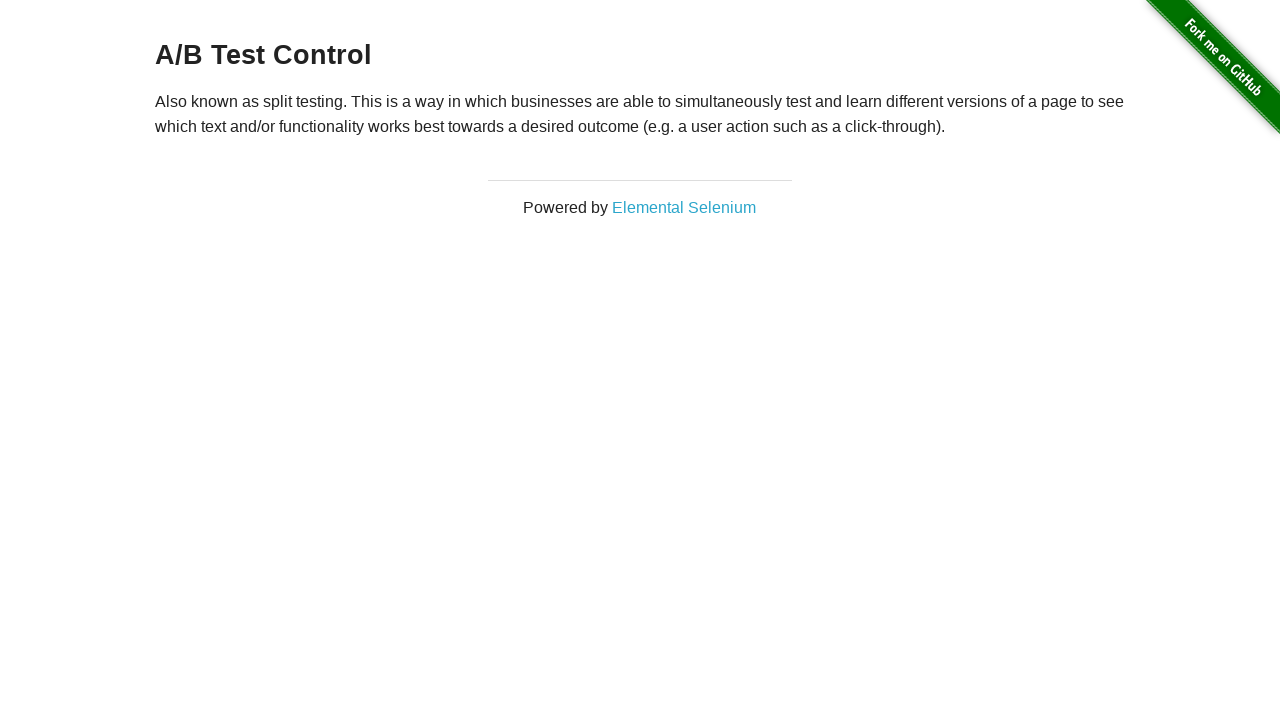

Added optimizelyOptOut cookie to context
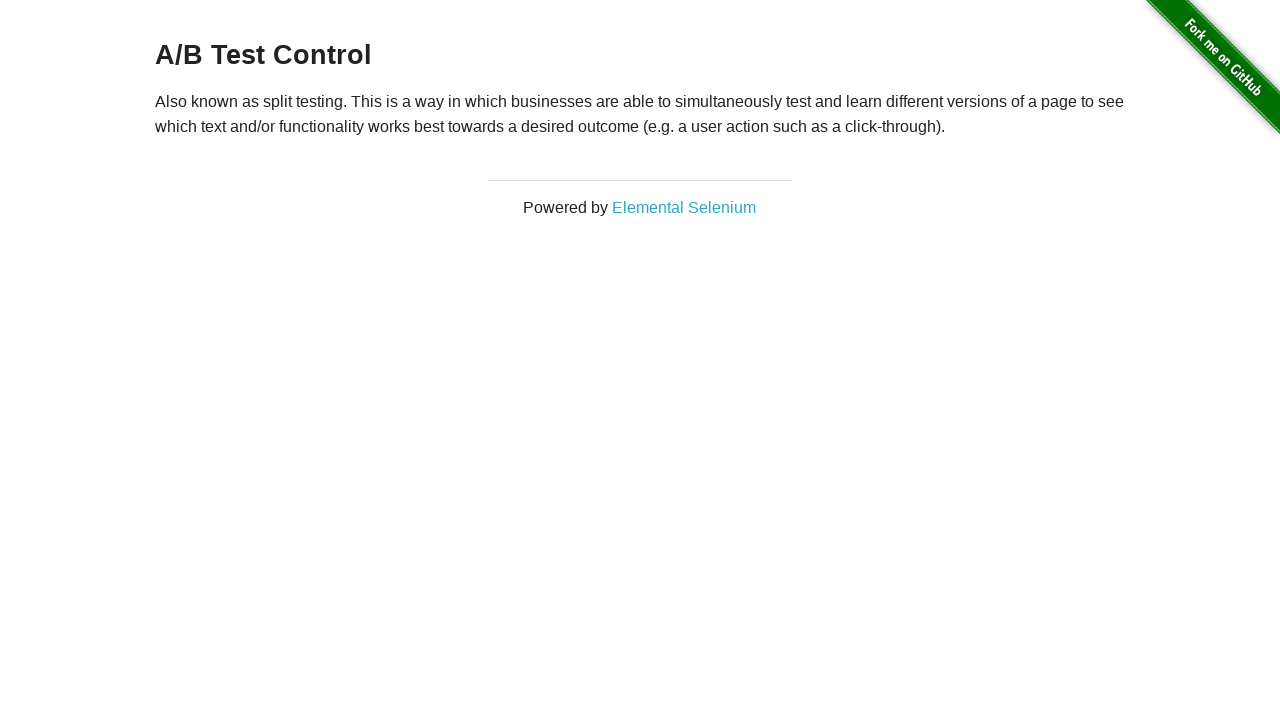

Reloaded page after adding opt-out cookie
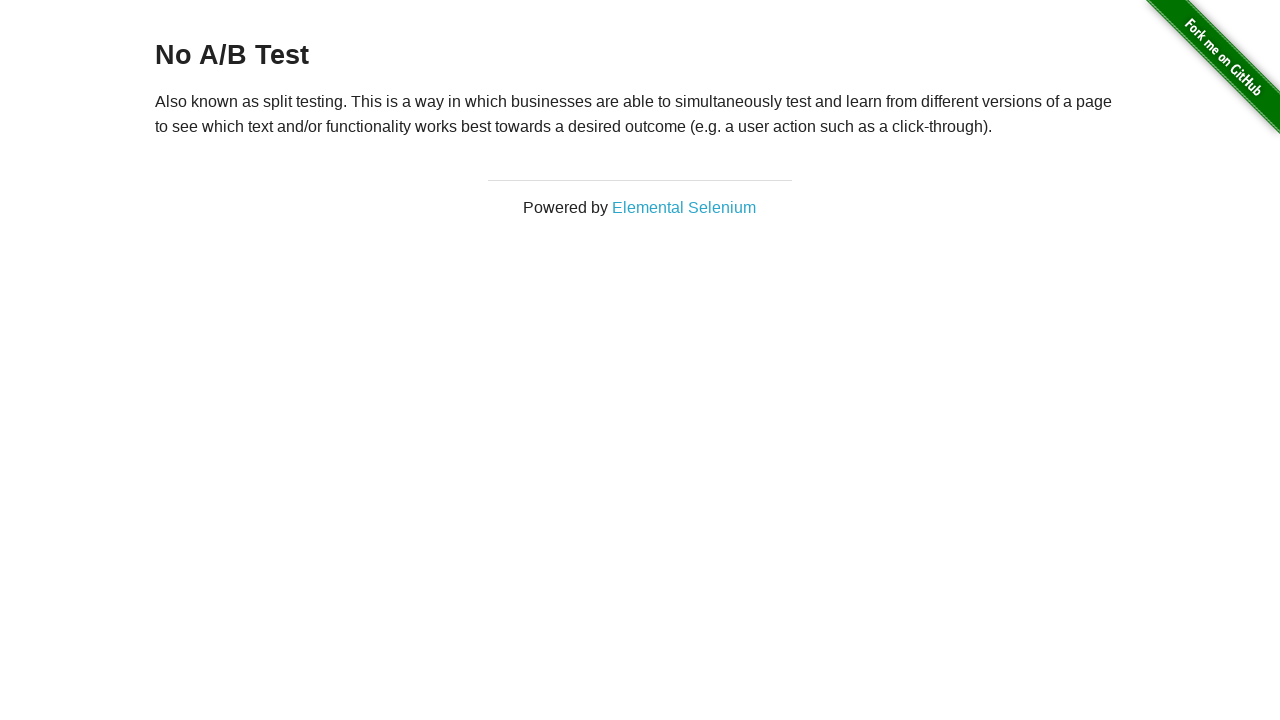

Retrieved heading text to verify opt-out status
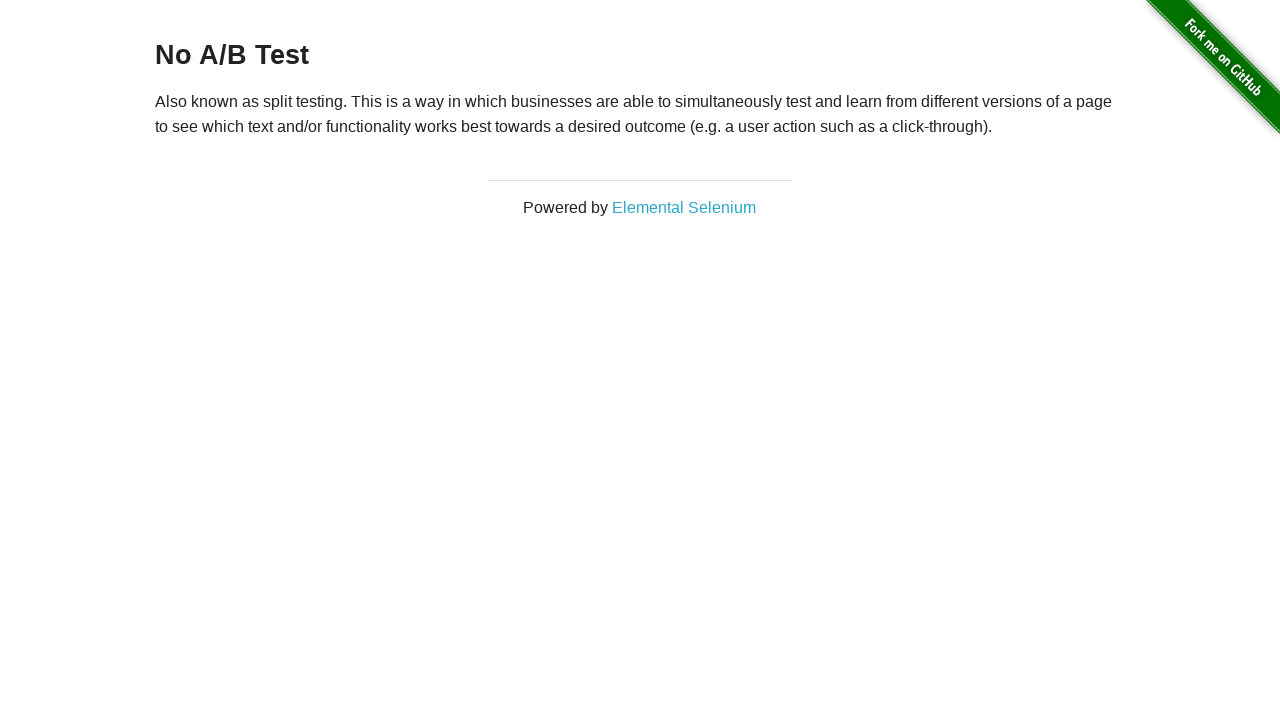

Verified page displays 'No A/B Test' after opting out
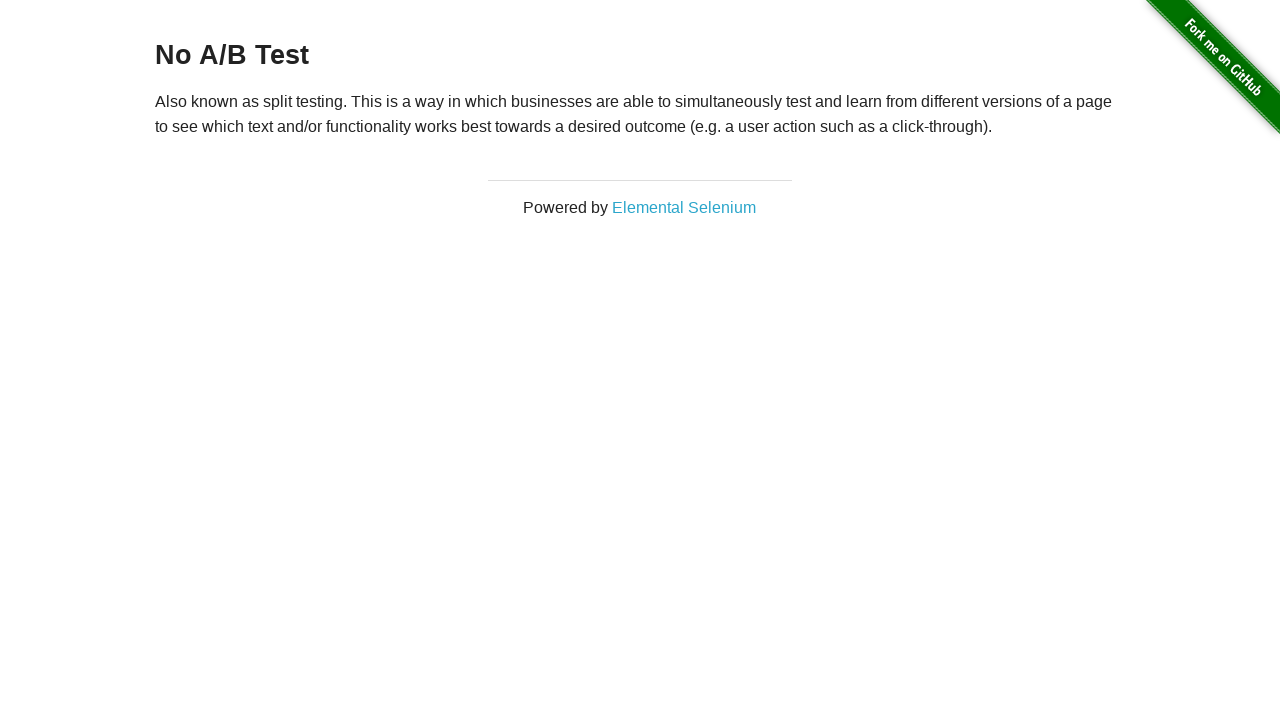

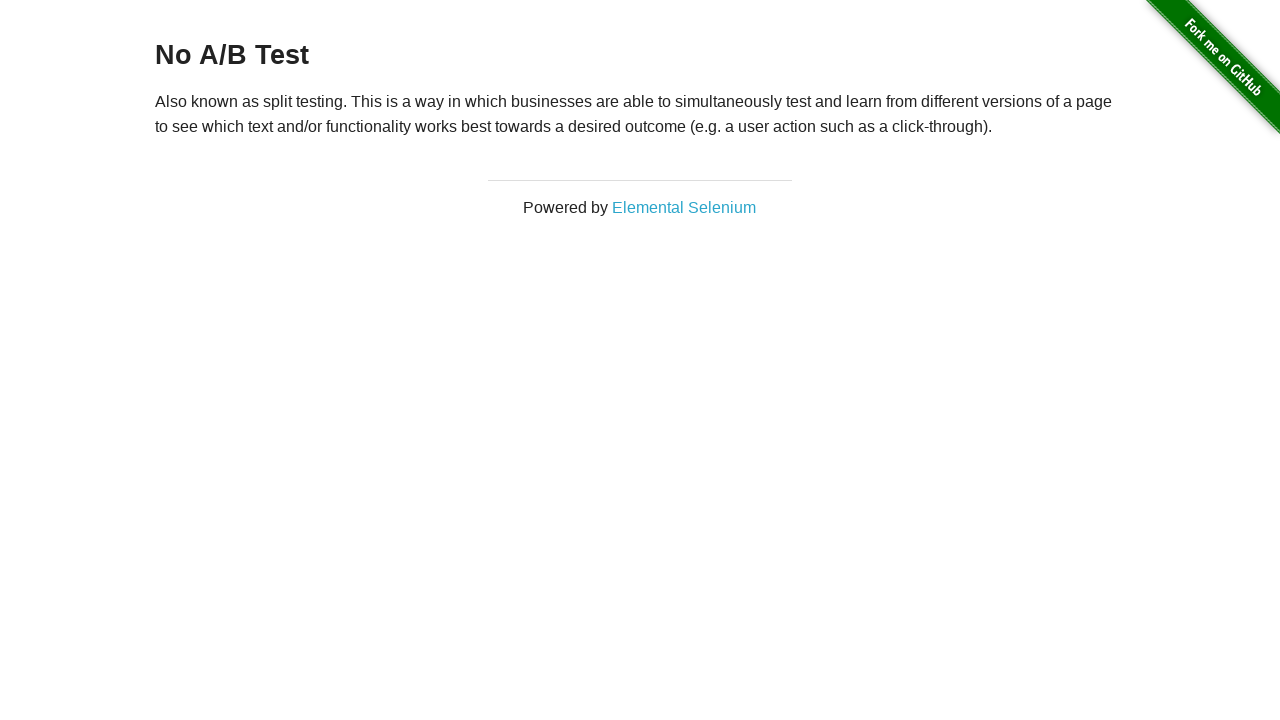